Tests that pressing Escape cancels edits and restores original todo text

Starting URL: https://demo.playwright.dev/todomvc

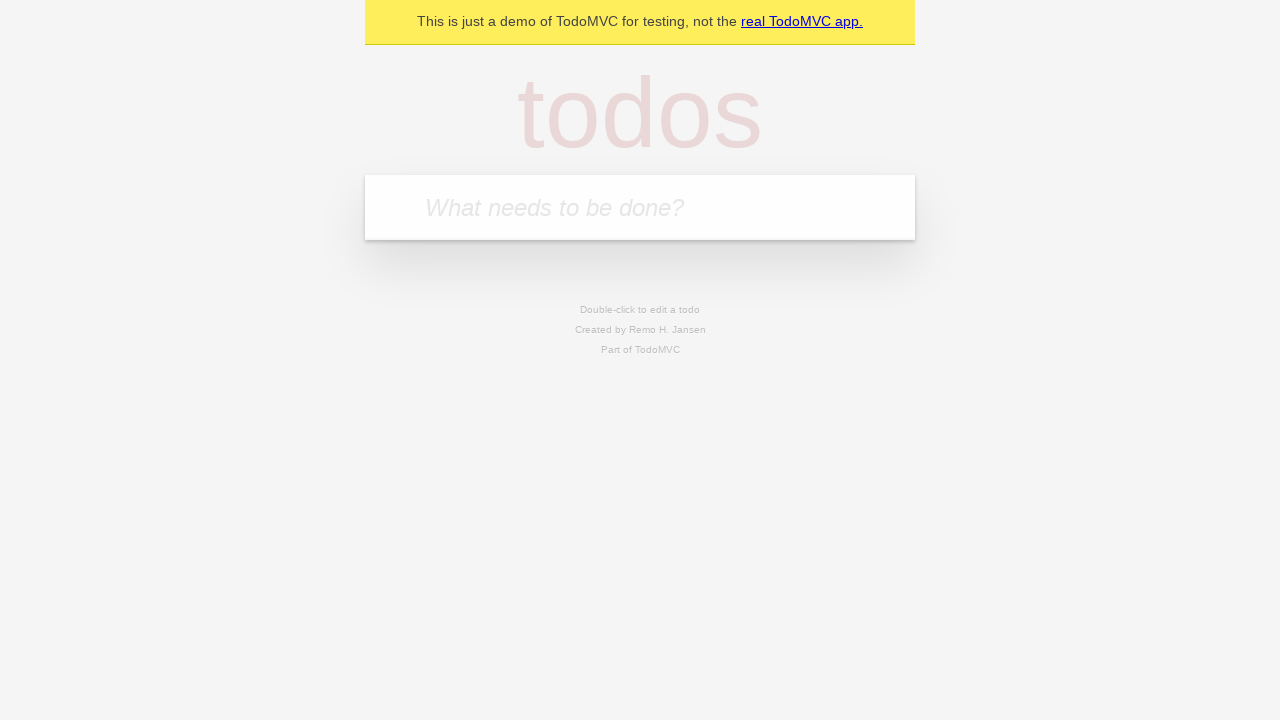

Filled todo input with 'buy some cheese' on internal:attr=[placeholder="What needs to be done?"i]
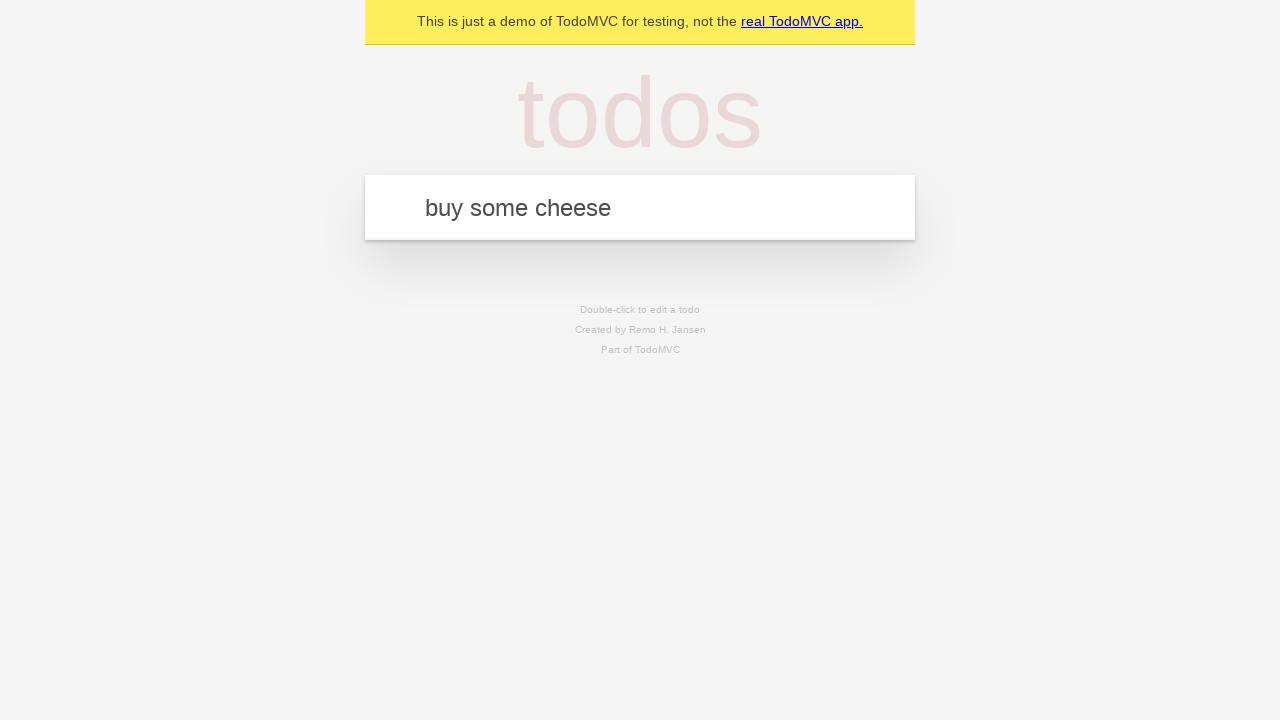

Pressed Enter to add first todo on internal:attr=[placeholder="What needs to be done?"i]
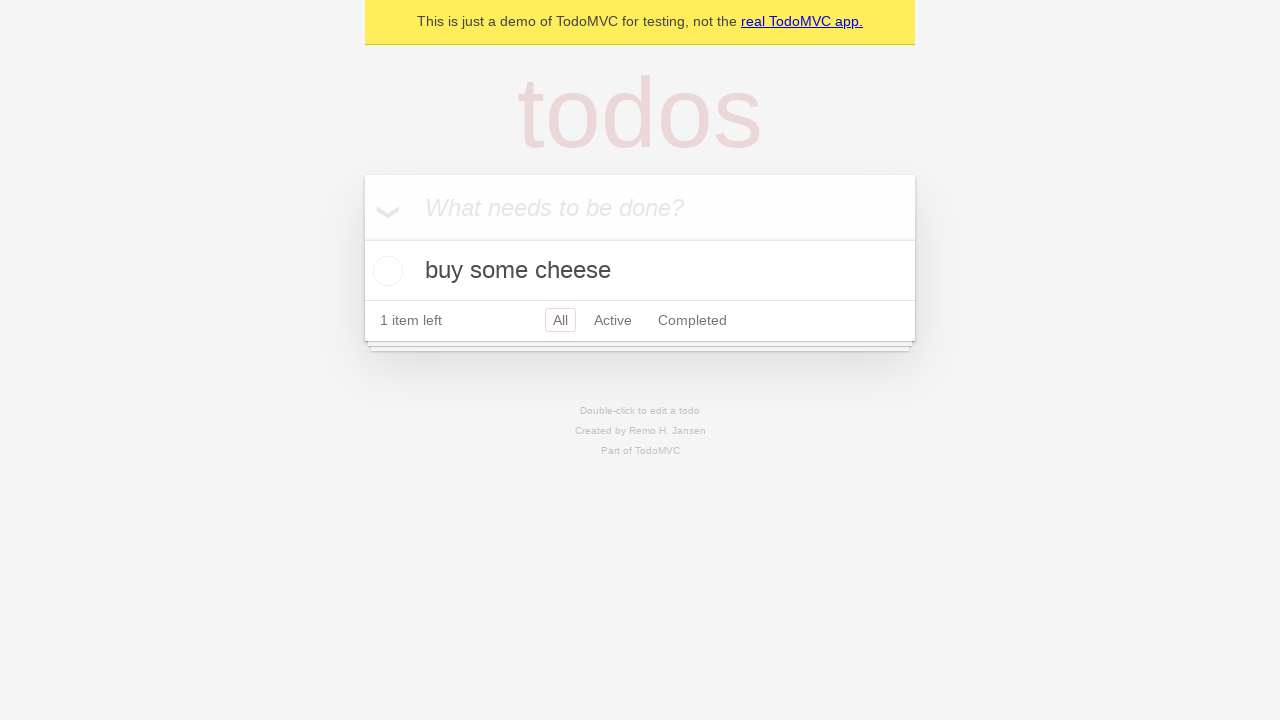

Filled todo input with 'feed the cat' on internal:attr=[placeholder="What needs to be done?"i]
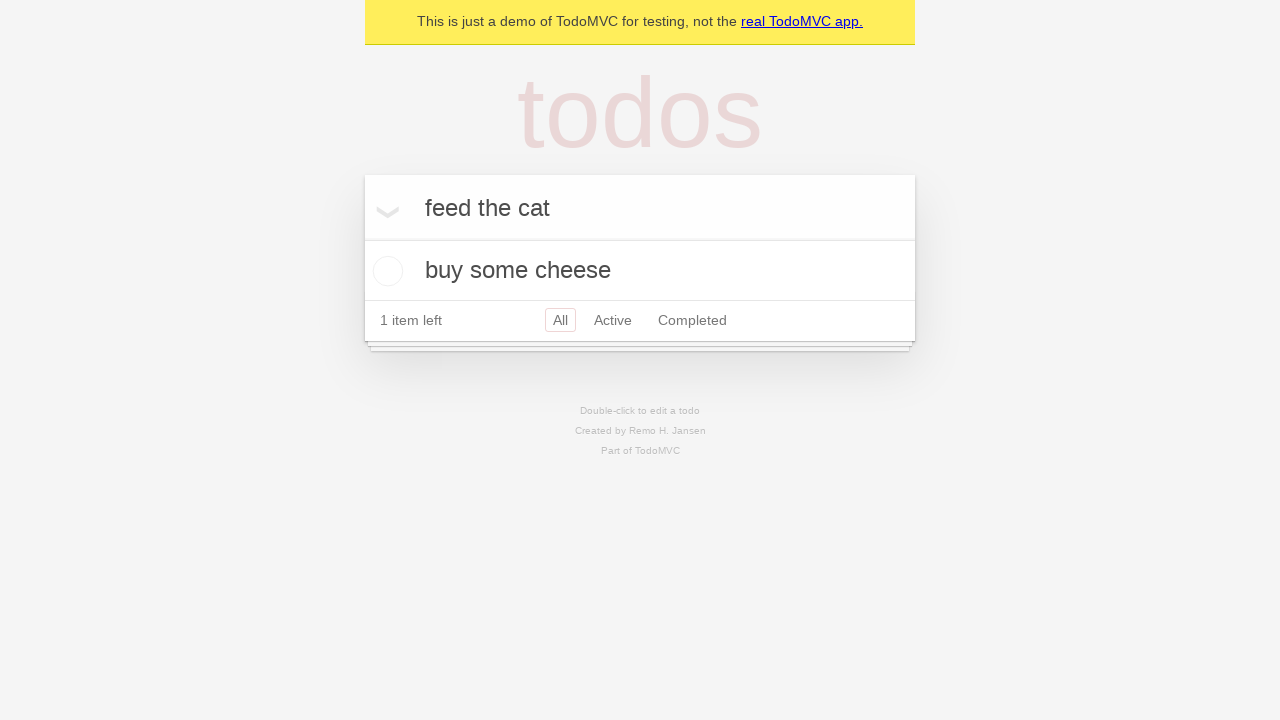

Pressed Enter to add second todo on internal:attr=[placeholder="What needs to be done?"i]
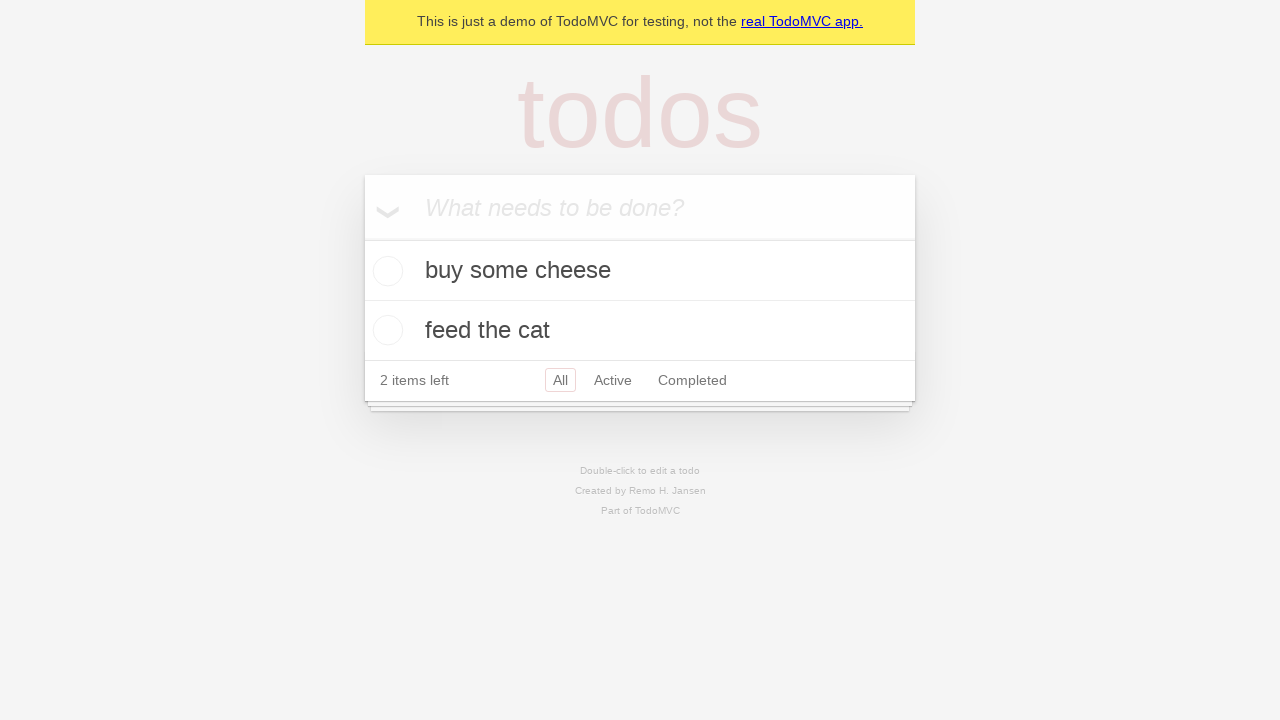

Filled todo input with 'book a doctors appointment' on internal:attr=[placeholder="What needs to be done?"i]
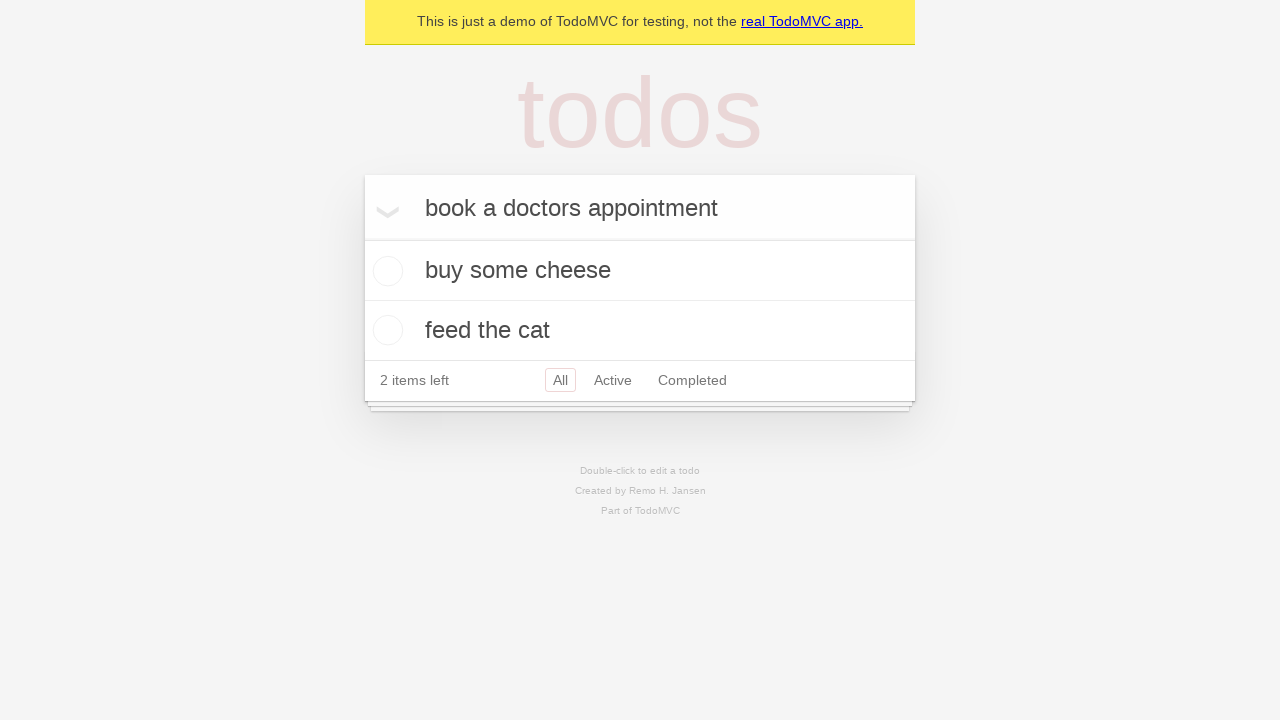

Pressed Enter to add third todo on internal:attr=[placeholder="What needs to be done?"i]
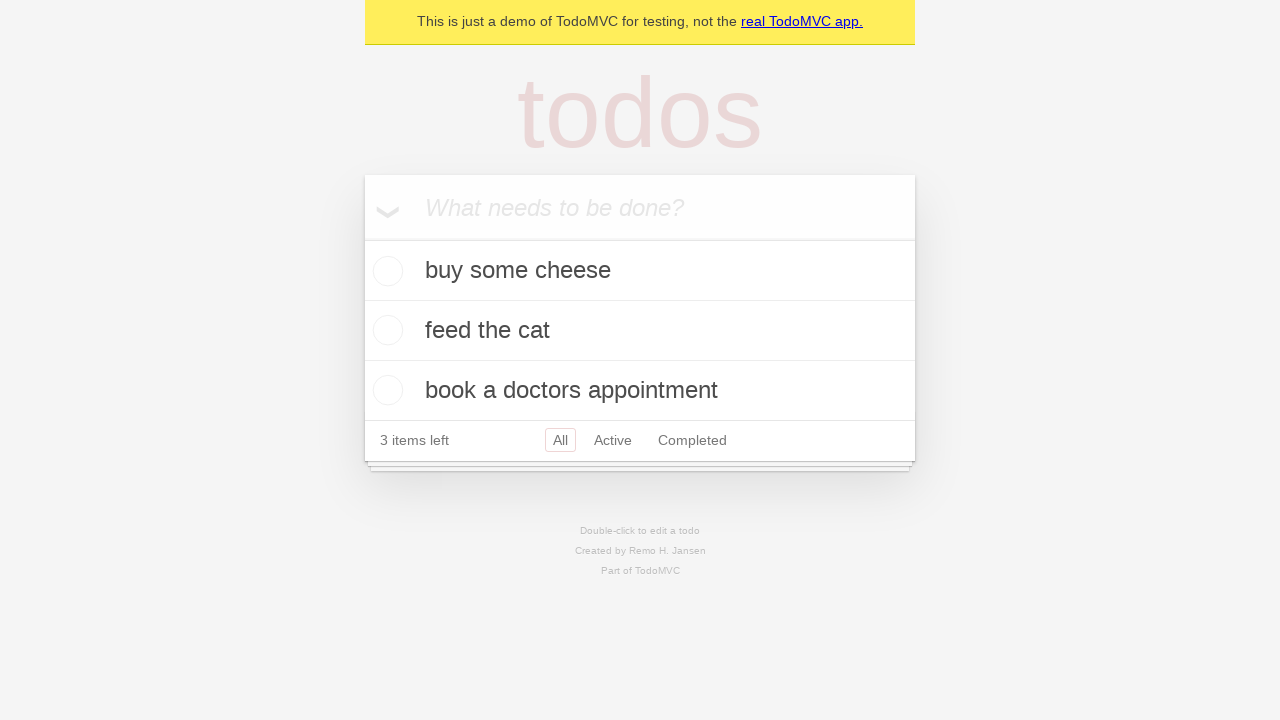

Double-clicked second todo to enter edit mode at (640, 331) on internal:testid=[data-testid="todo-item"s] >> nth=1
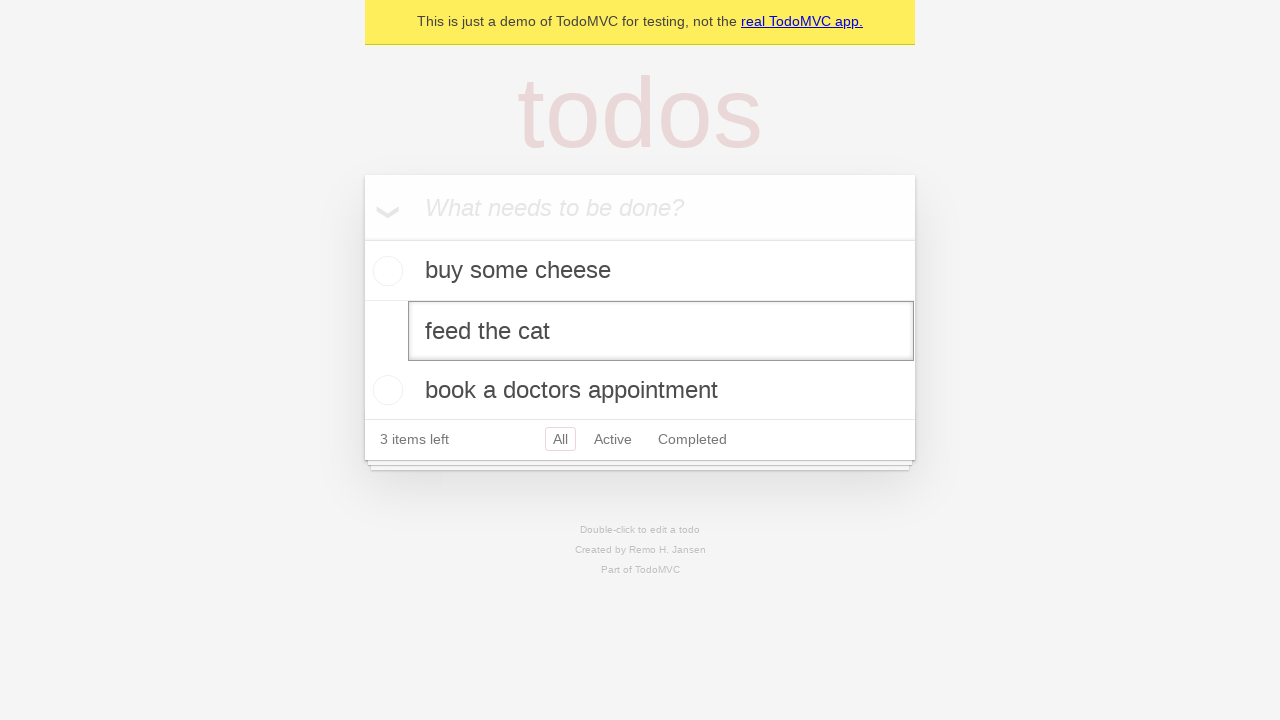

Filled edit textbox with 'buy some sausages' on internal:testid=[data-testid="todo-item"s] >> nth=1 >> internal:role=textbox[nam
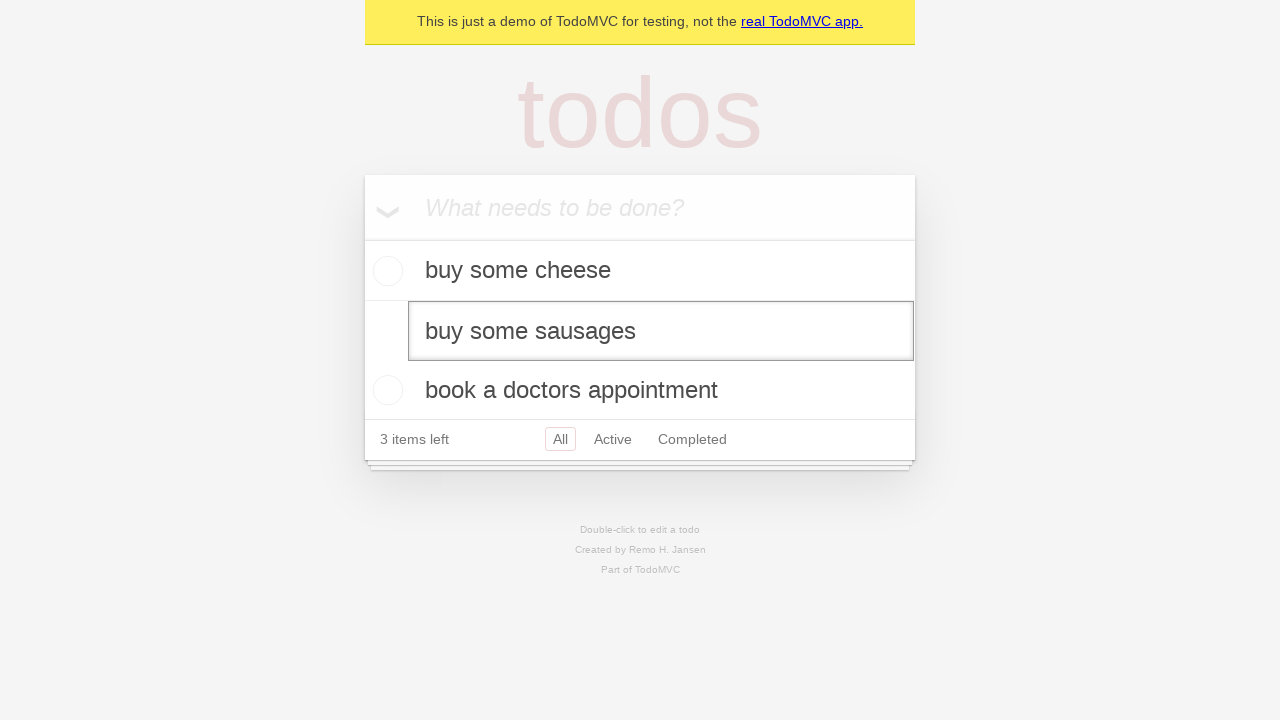

Pressed Escape to cancel edit and restore original todo text on internal:testid=[data-testid="todo-item"s] >> nth=1 >> internal:role=textbox[nam
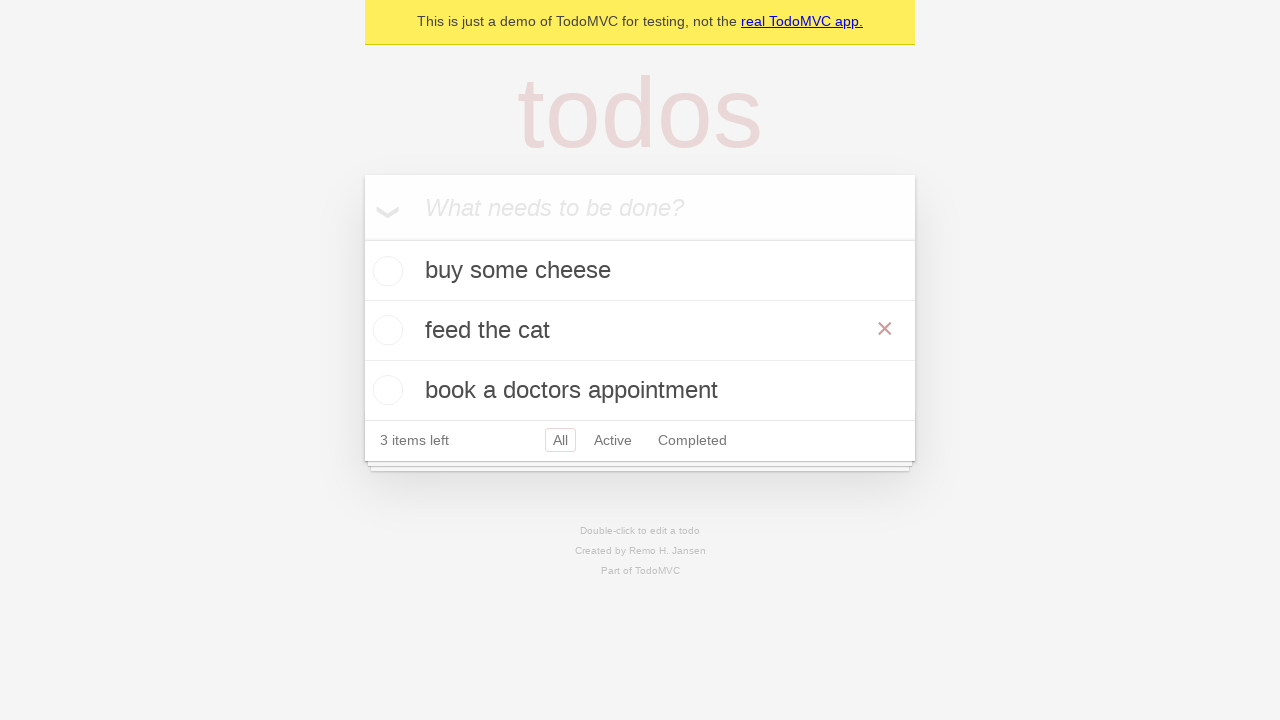

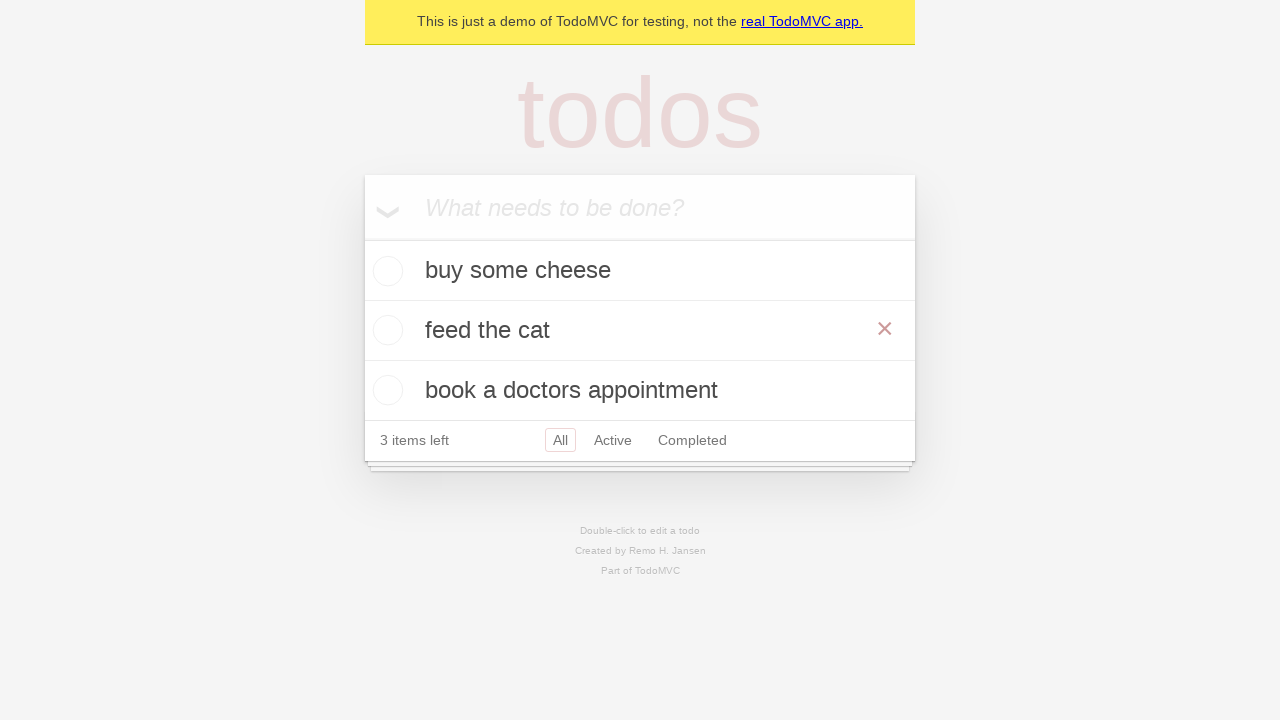